Checks that the page source contains the text "DuckDuckGo"

Starting URL: https://duckduckgo.com/

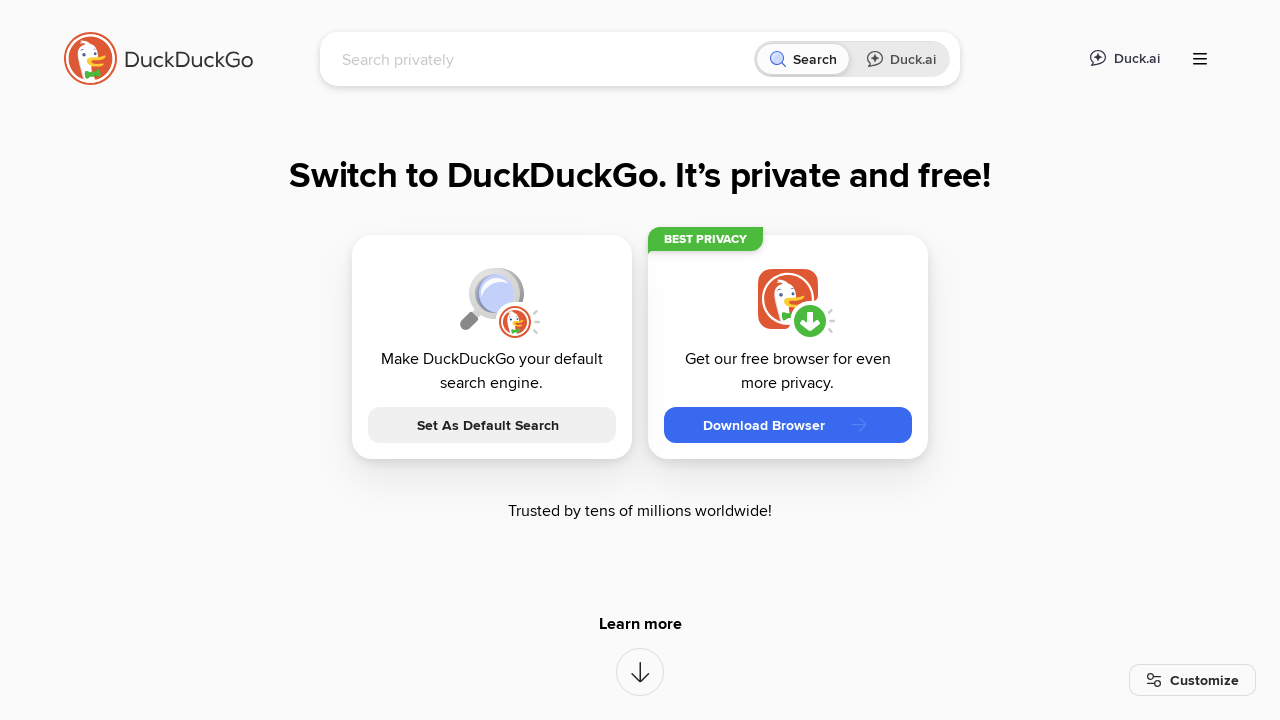

Retrieved page source content
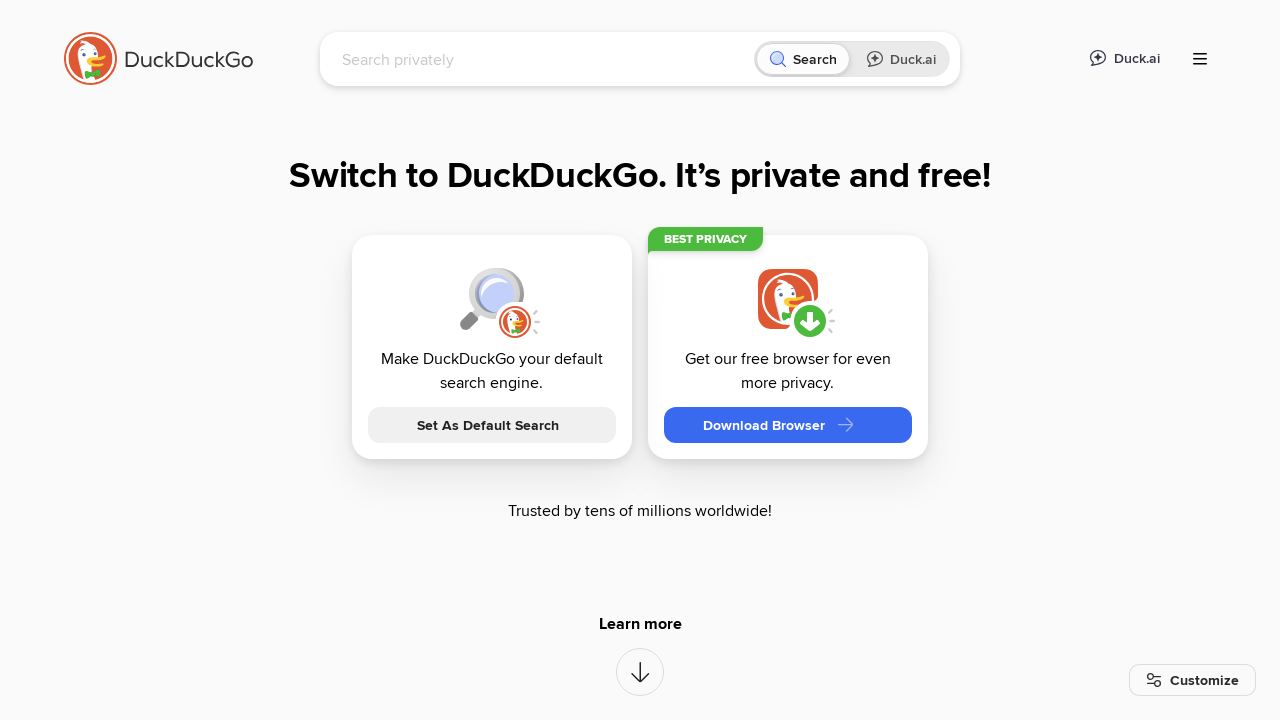

Verified page source contains 'DuckDuckGo'
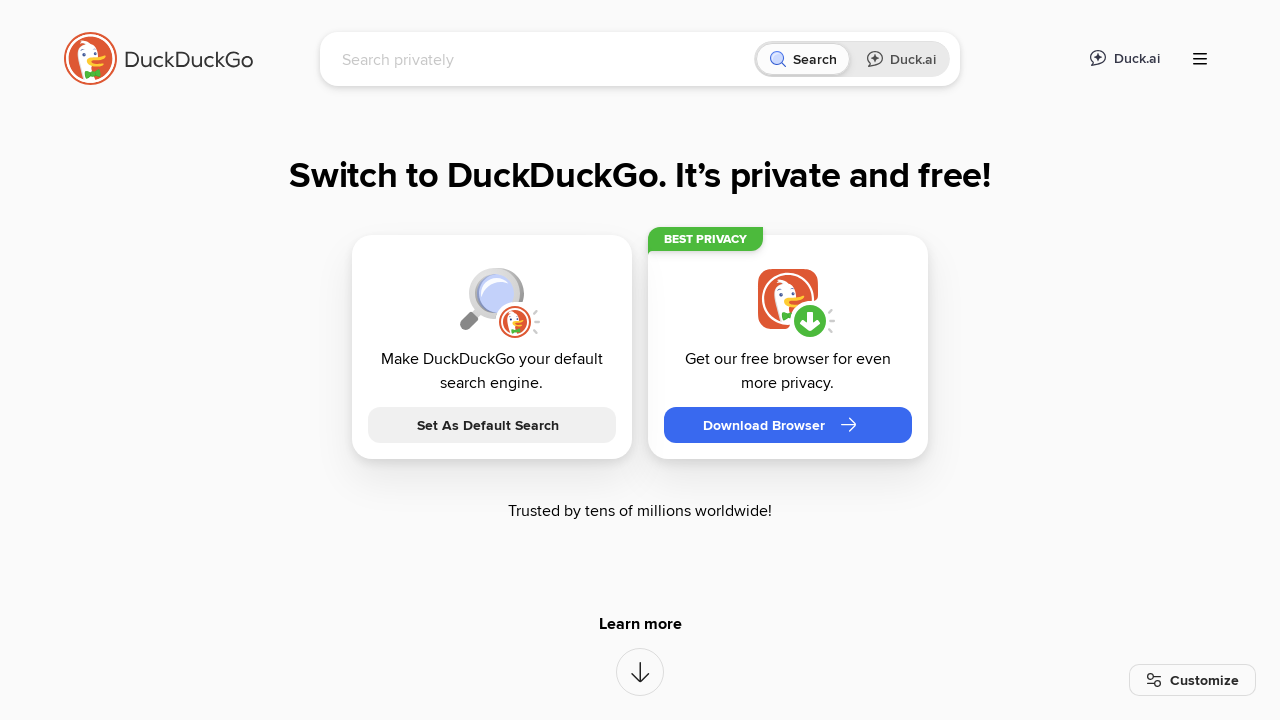

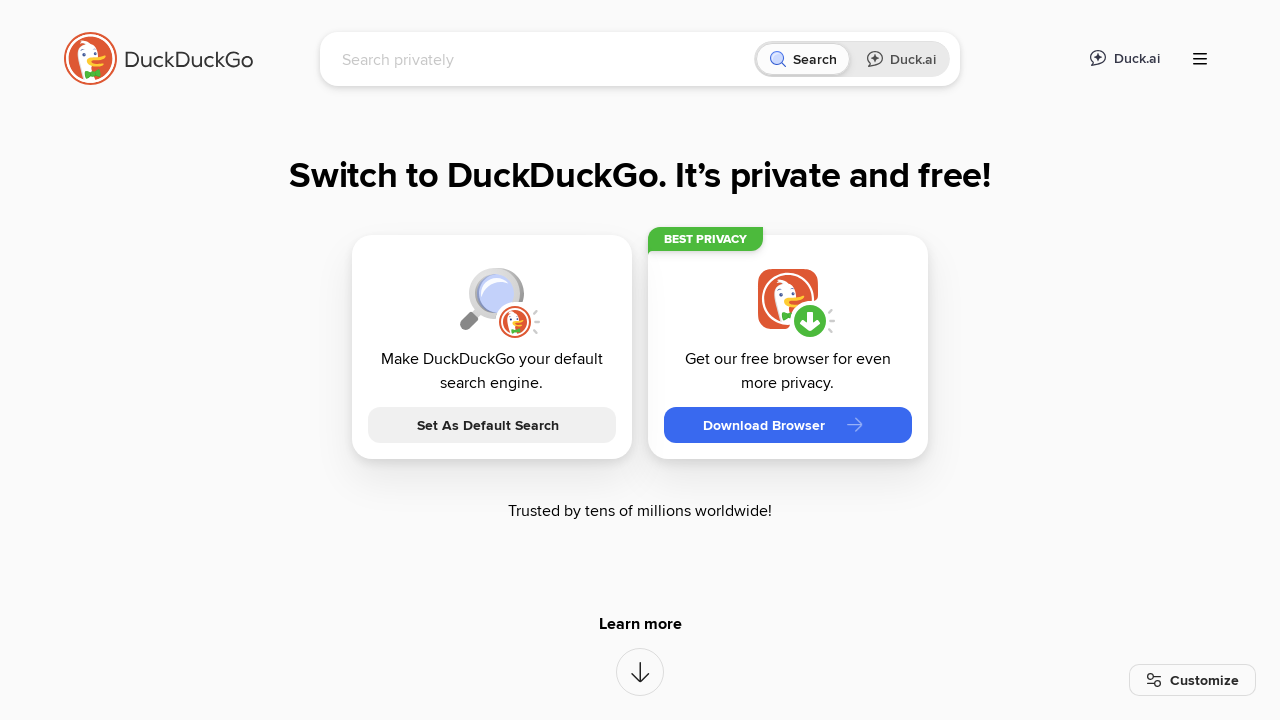